Tests finding and clicking a link by partial link text on 20min.ch website

Starting URL: http://www.20min.ch/

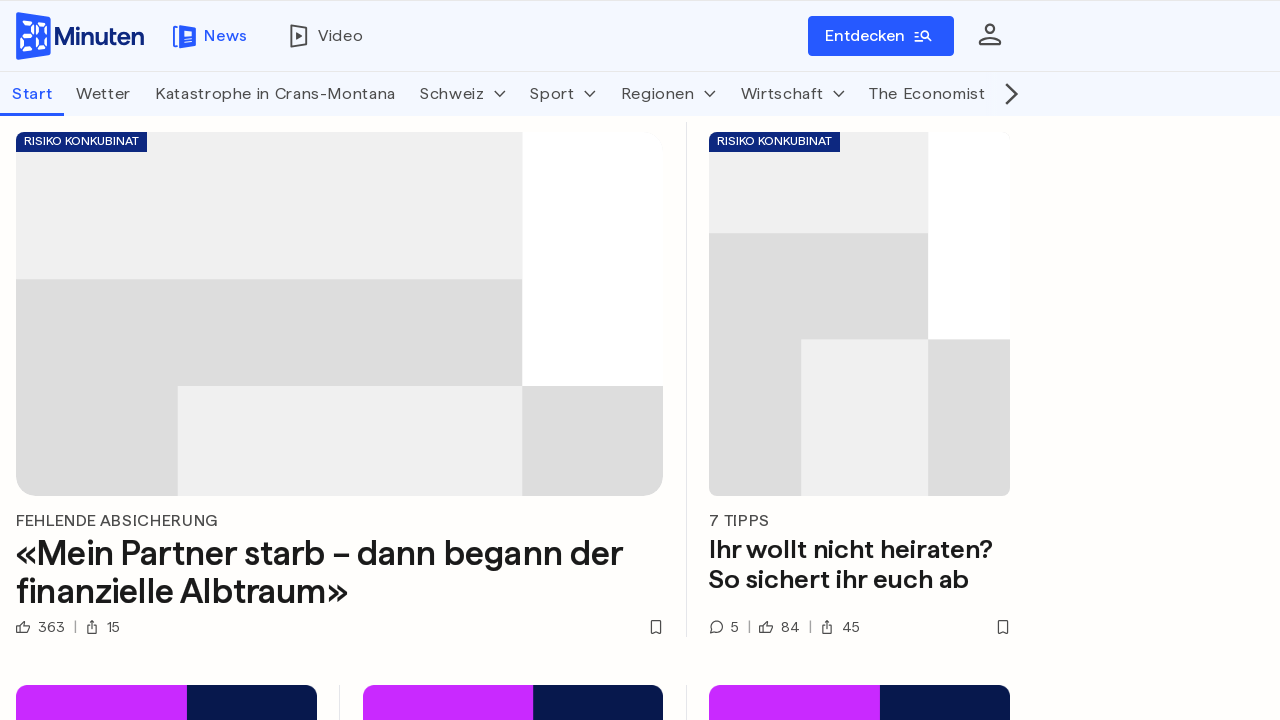

Clicked link containing partial text 'Tarif' on 20min.ch at (767, 667) on a:has-text('Tarif')
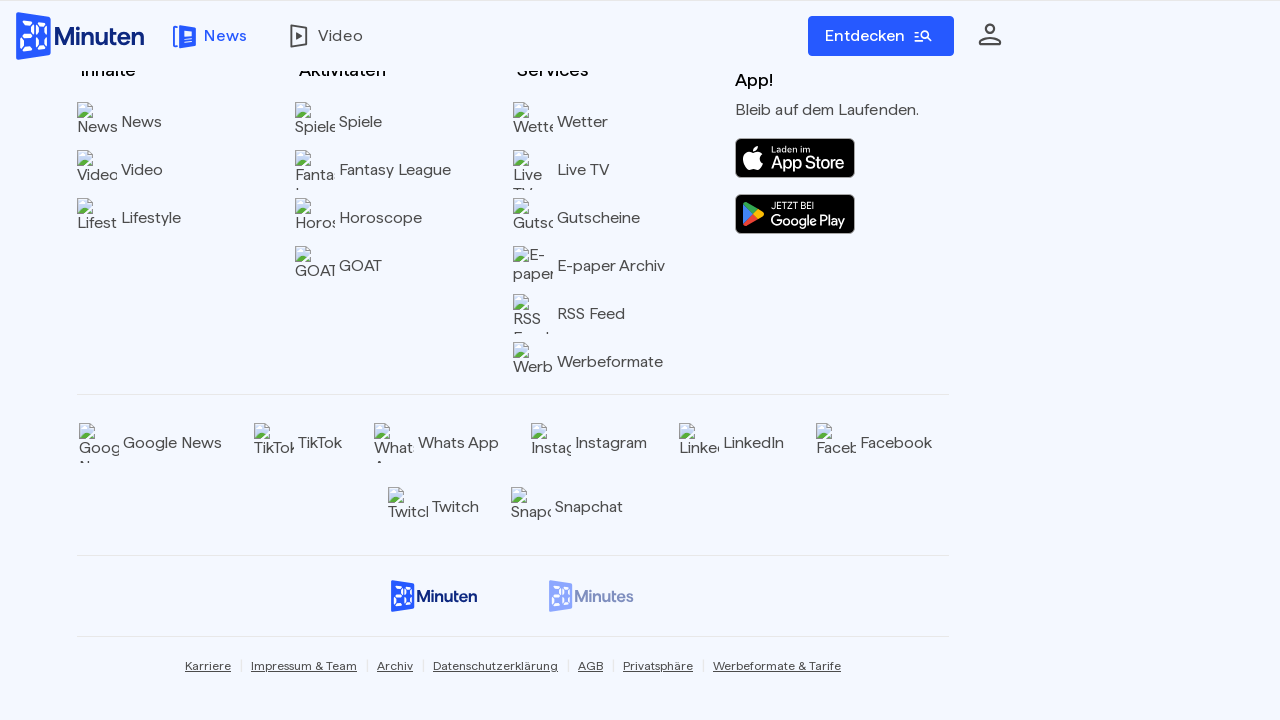

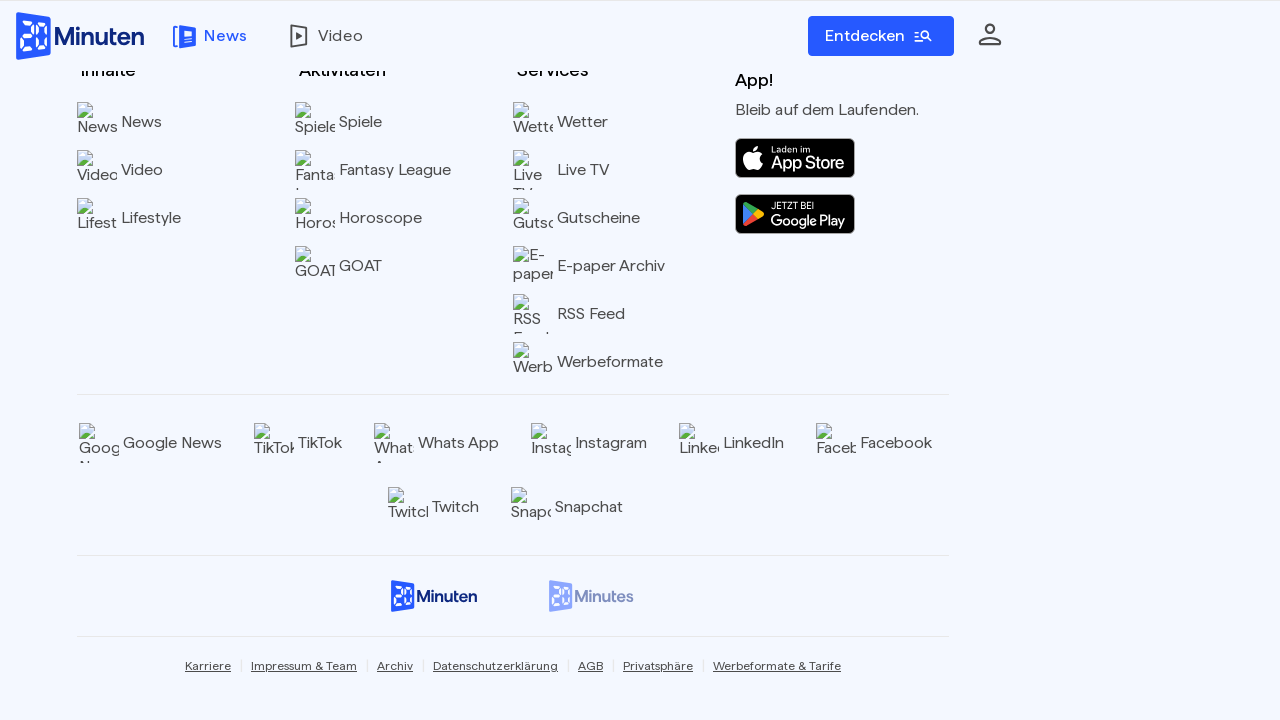